Tests file download functionality by clicking a download button and waiting for the download event to trigger

Starting URL: https://www.techglobal-training.com/frontend/file-download

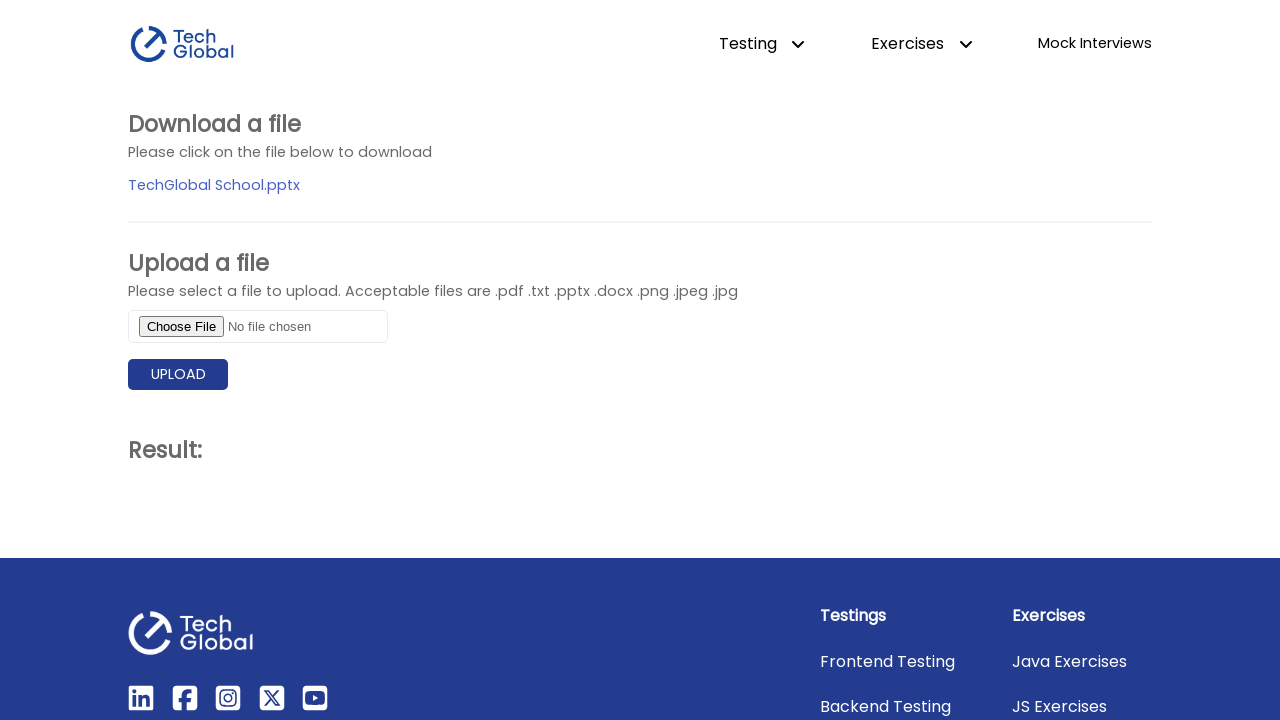

Clicked download button and download event triggered at (214, 185) on #file_download
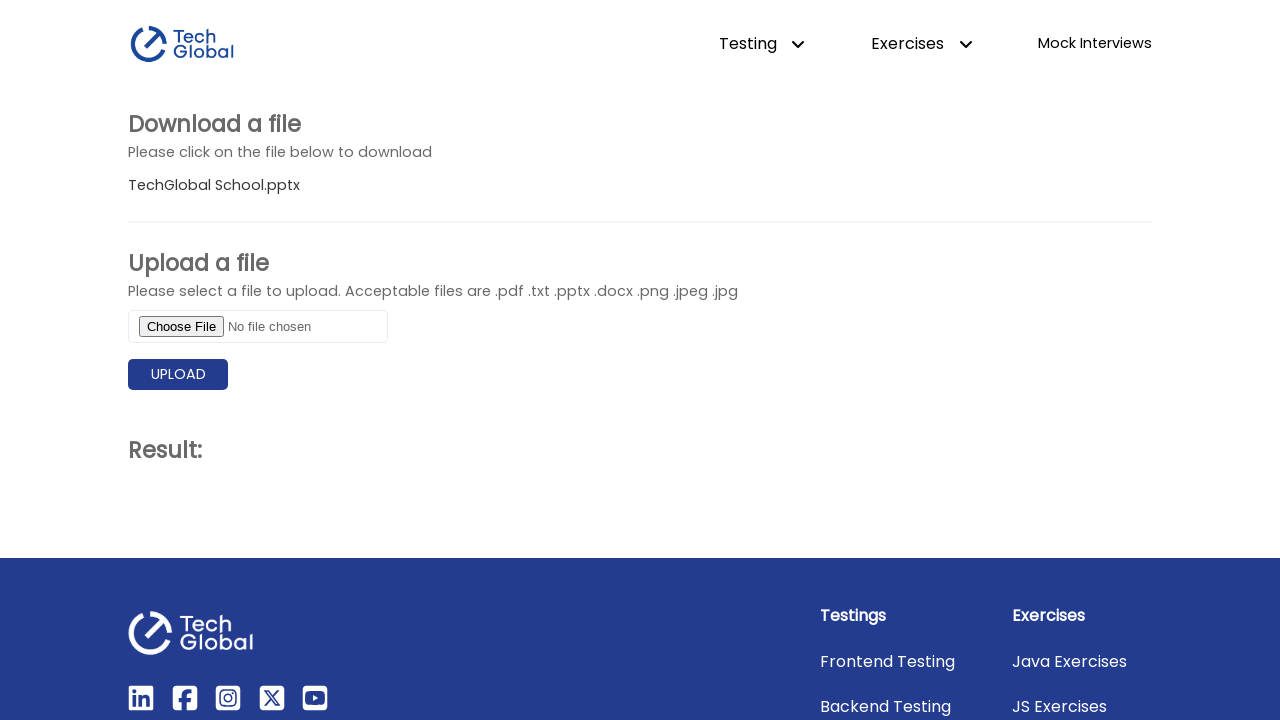

Retrieved download object from download event
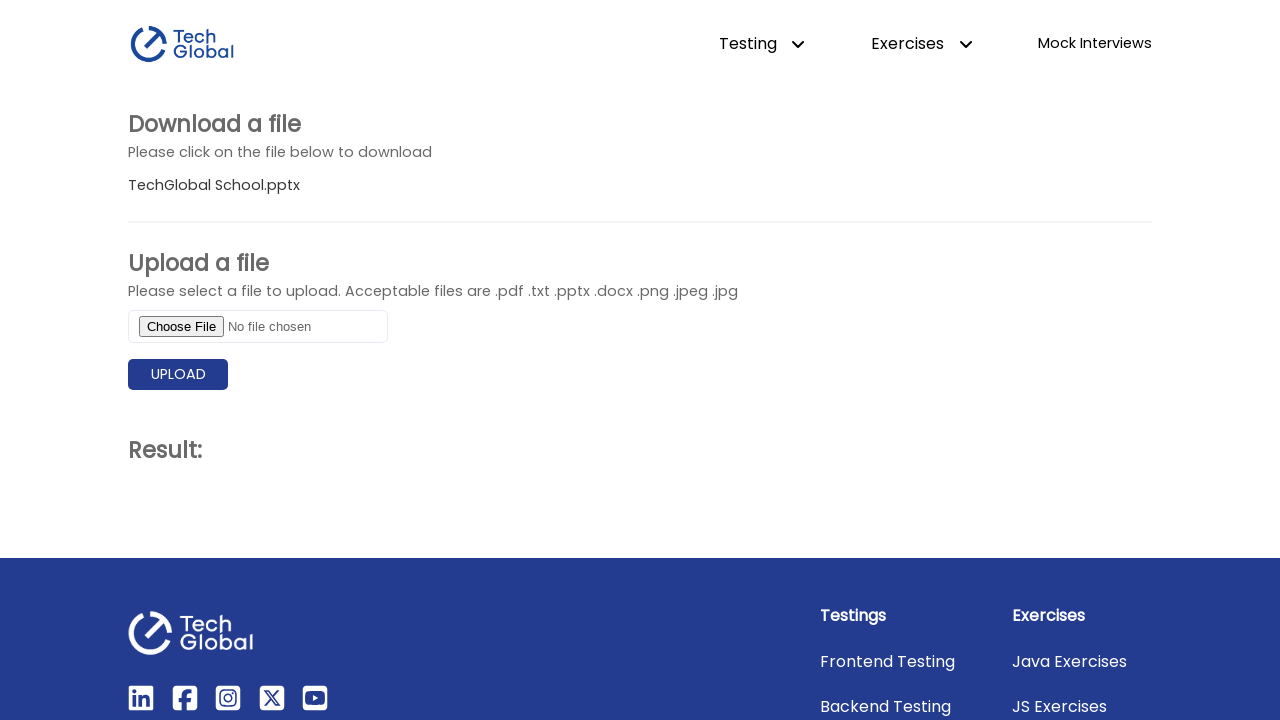

Verified download has a suggested filename
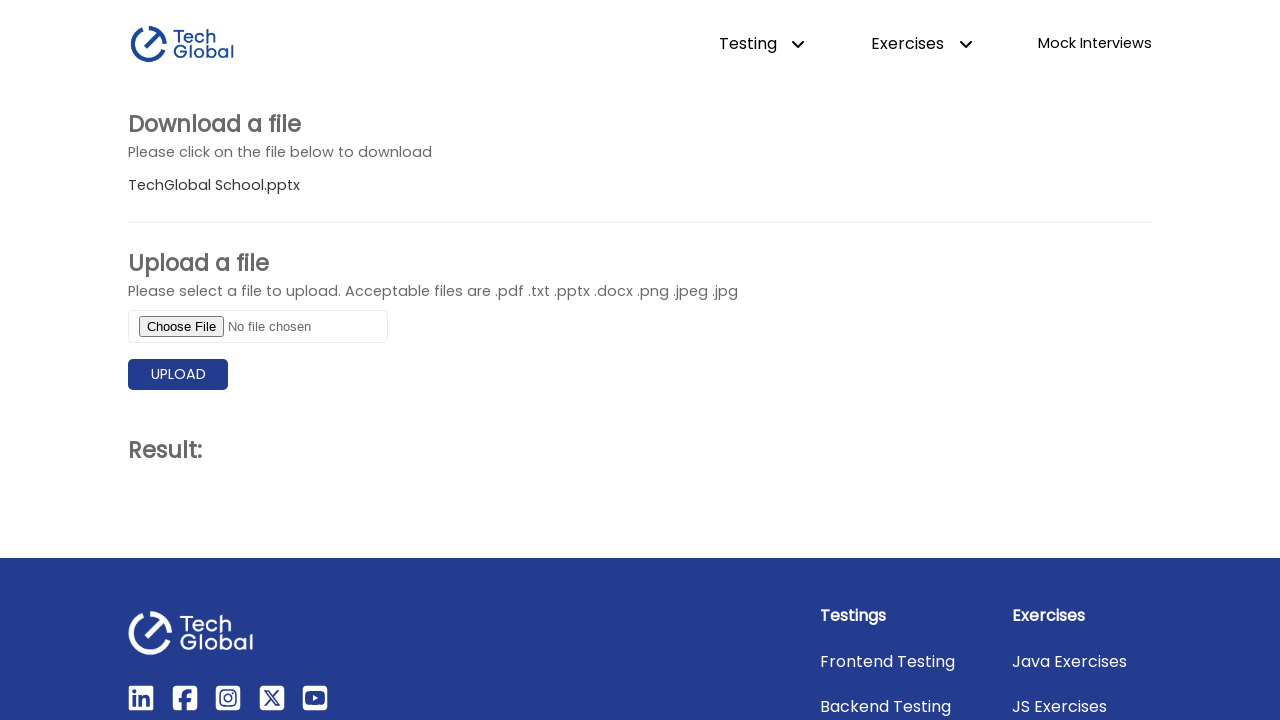

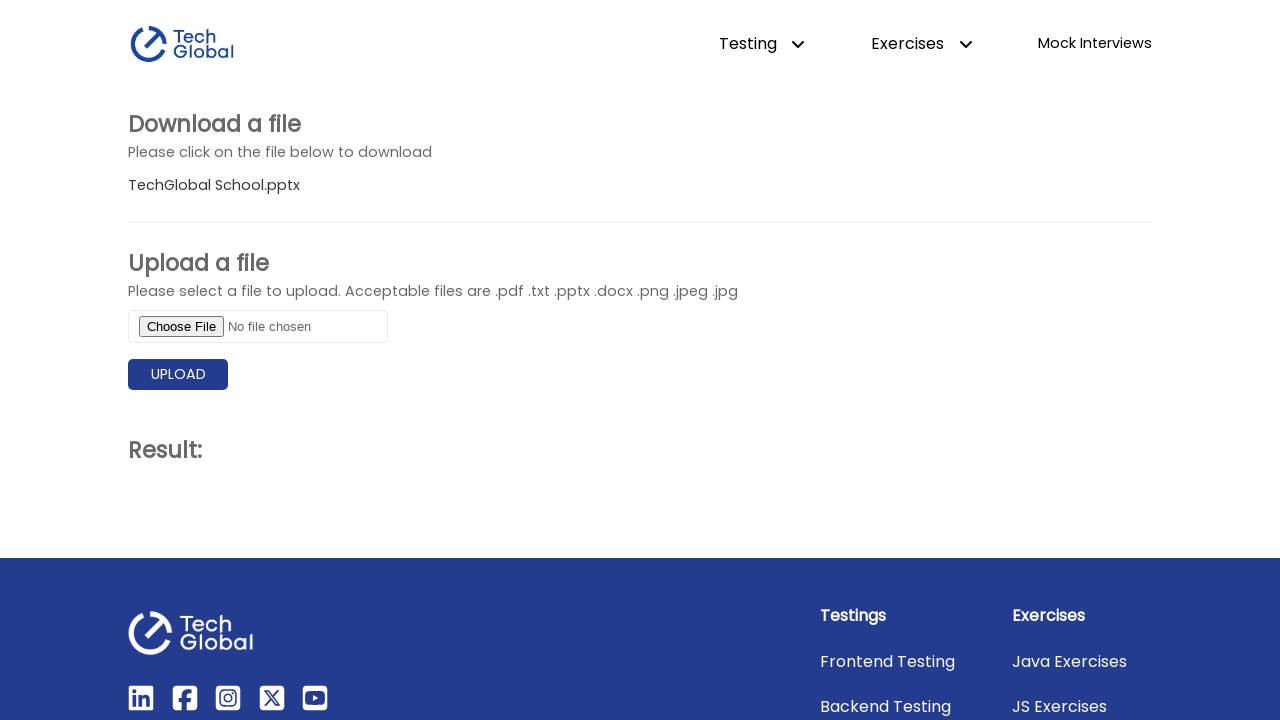